Tests dynamic loading functionality by clicking a Start button and verifying that the finish element becomes visible

Starting URL: https://the-internet.herokuapp.com/dynamic_loading/1

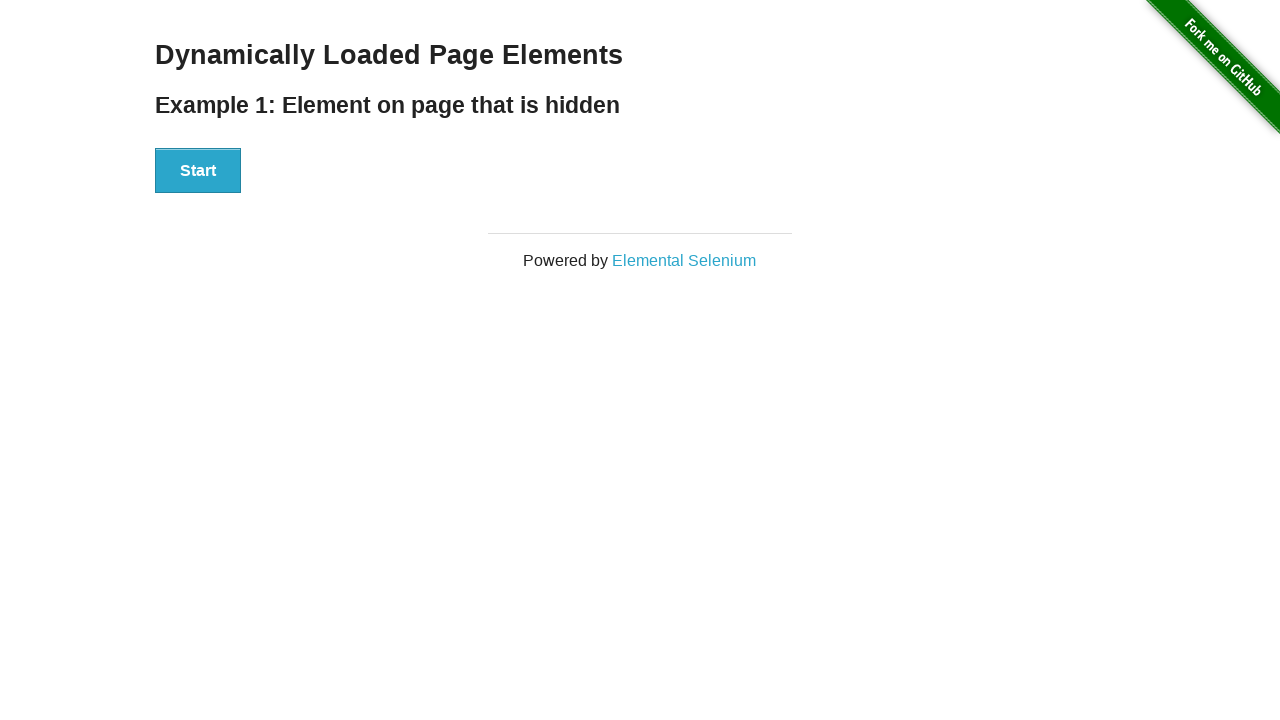

Navigated to dynamic loading test page
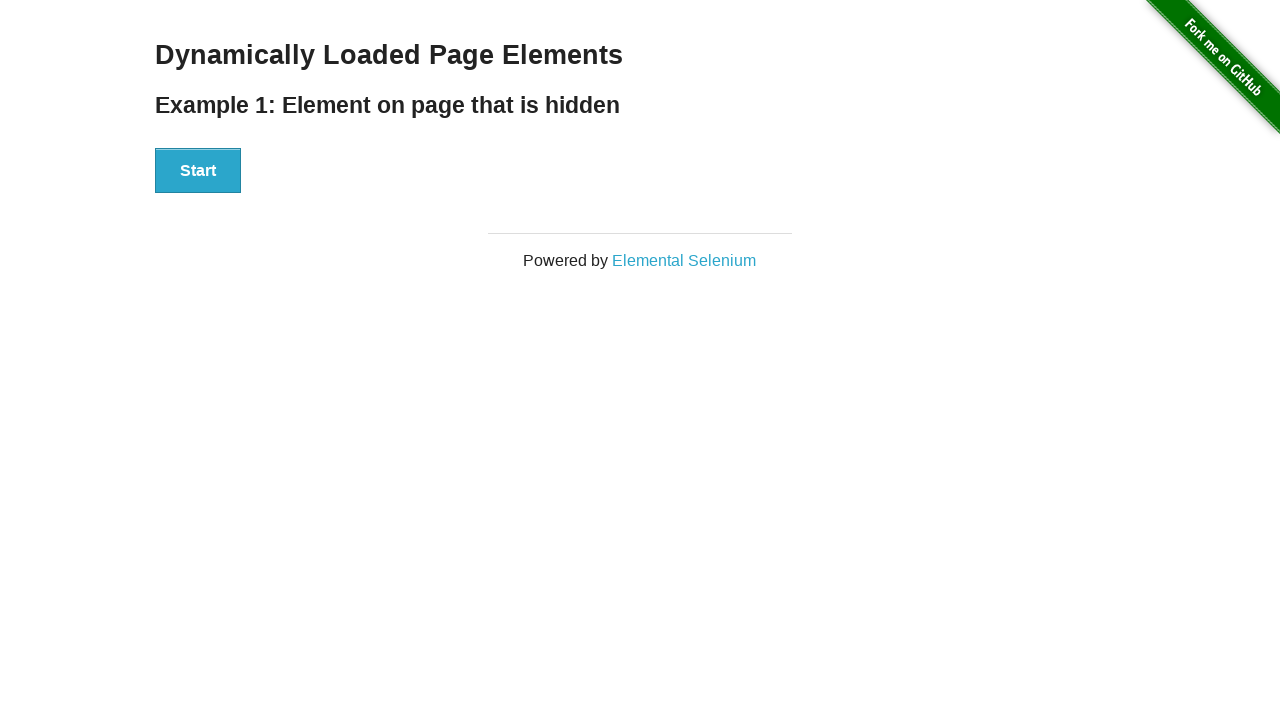

Clicked Start button to trigger dynamic loading at (198, 171) on text=Start
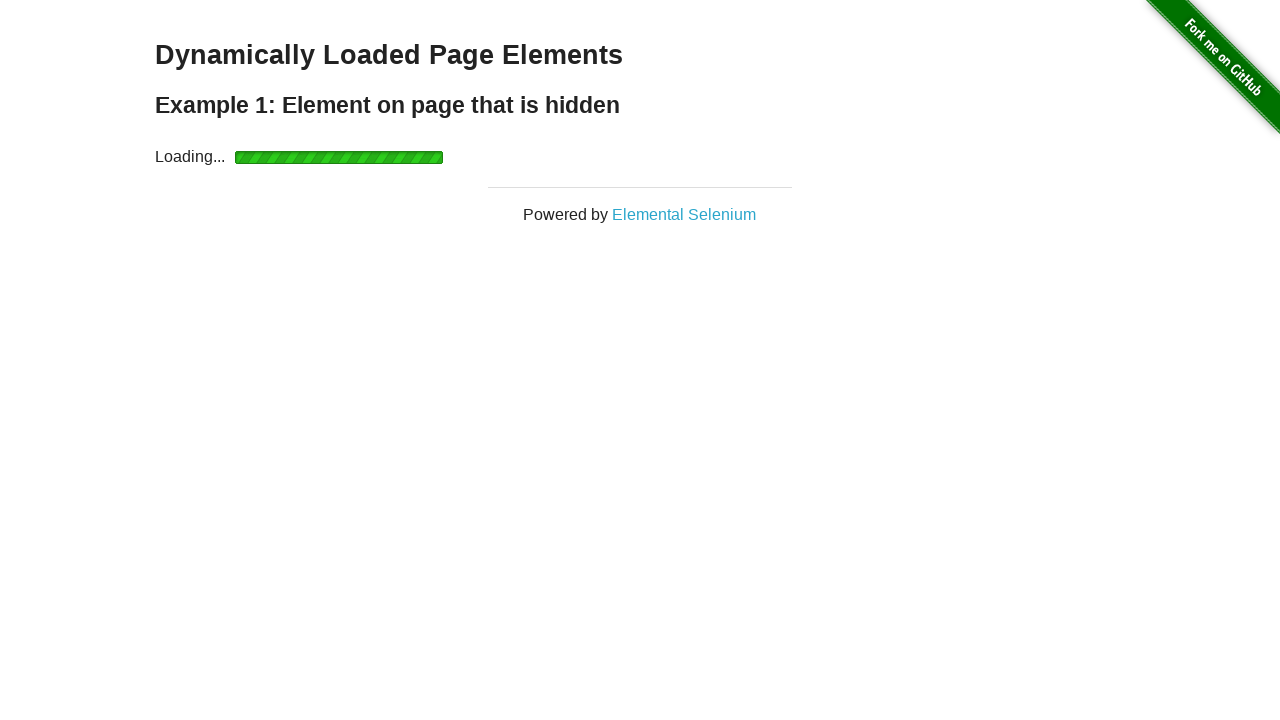

Finish element became visible after dynamic loading completed
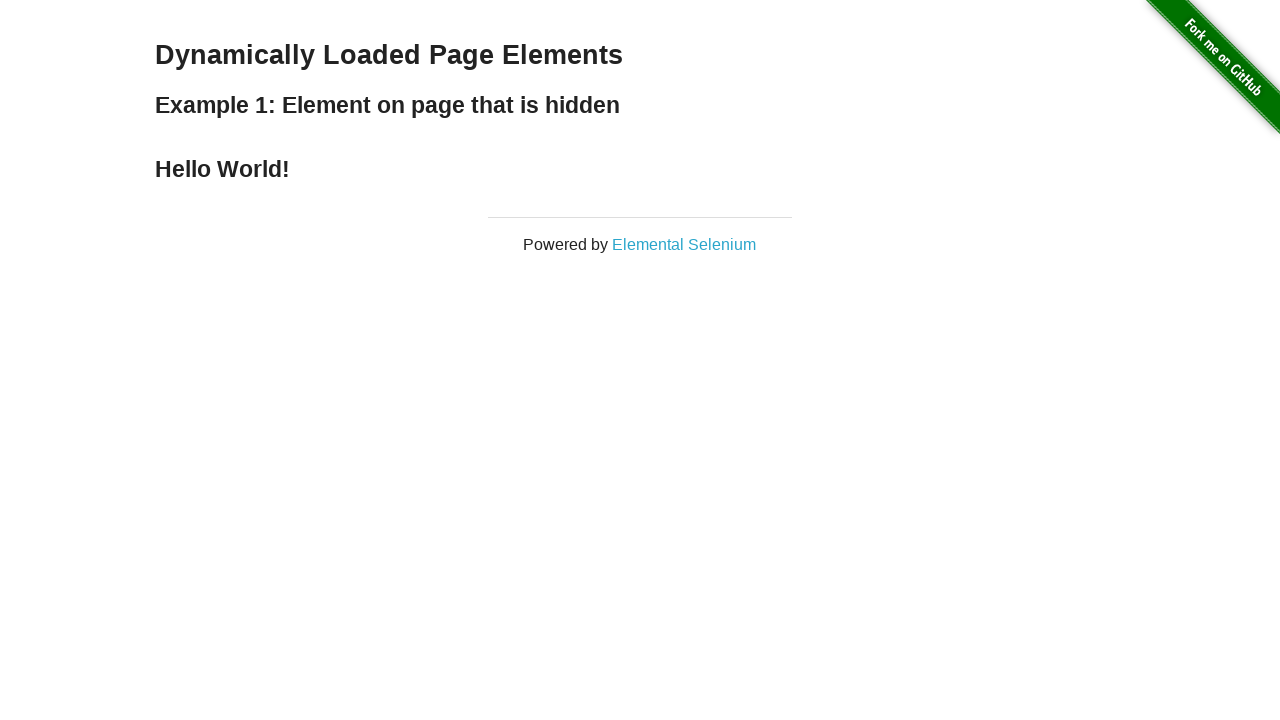

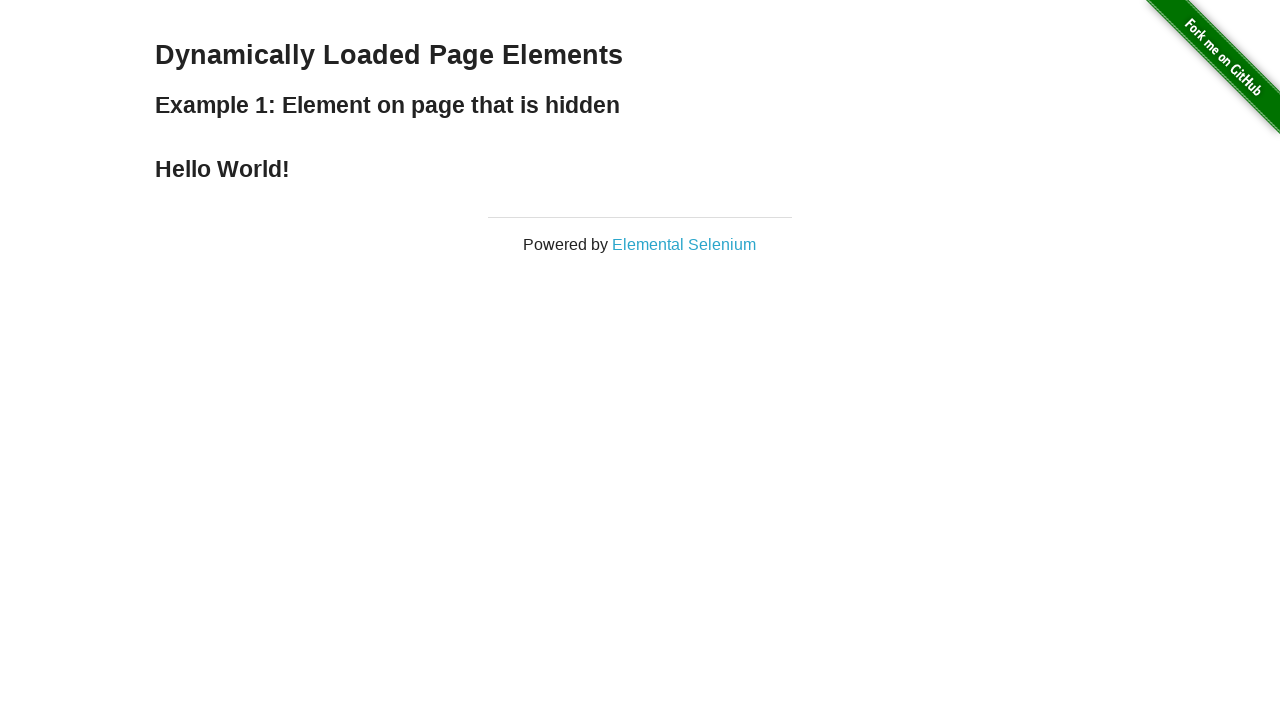